Navigates to Hacker News "newest" page, loads 100 articles by clicking the "More" link multiple times, and verifies that articles are sorted from newest to oldest based on their timestamps.

Starting URL: https://news.ycombinator.com/newest

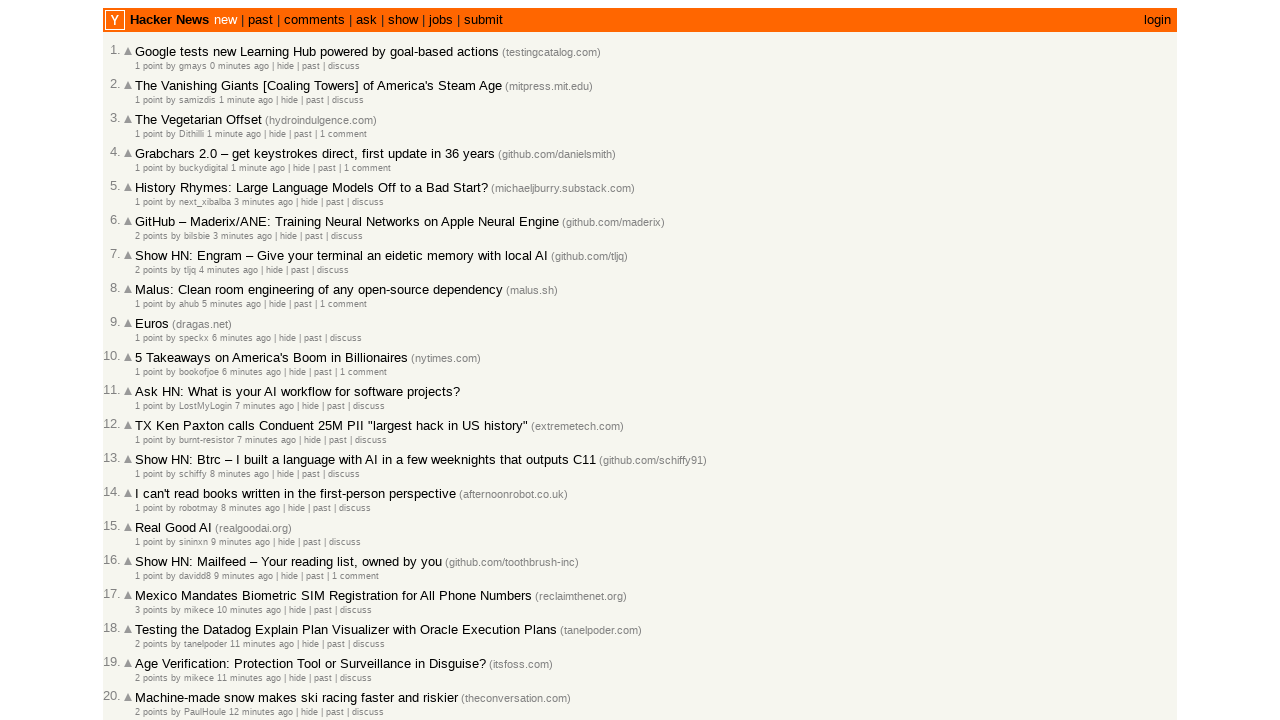

Waited for article age timestamps to be visible
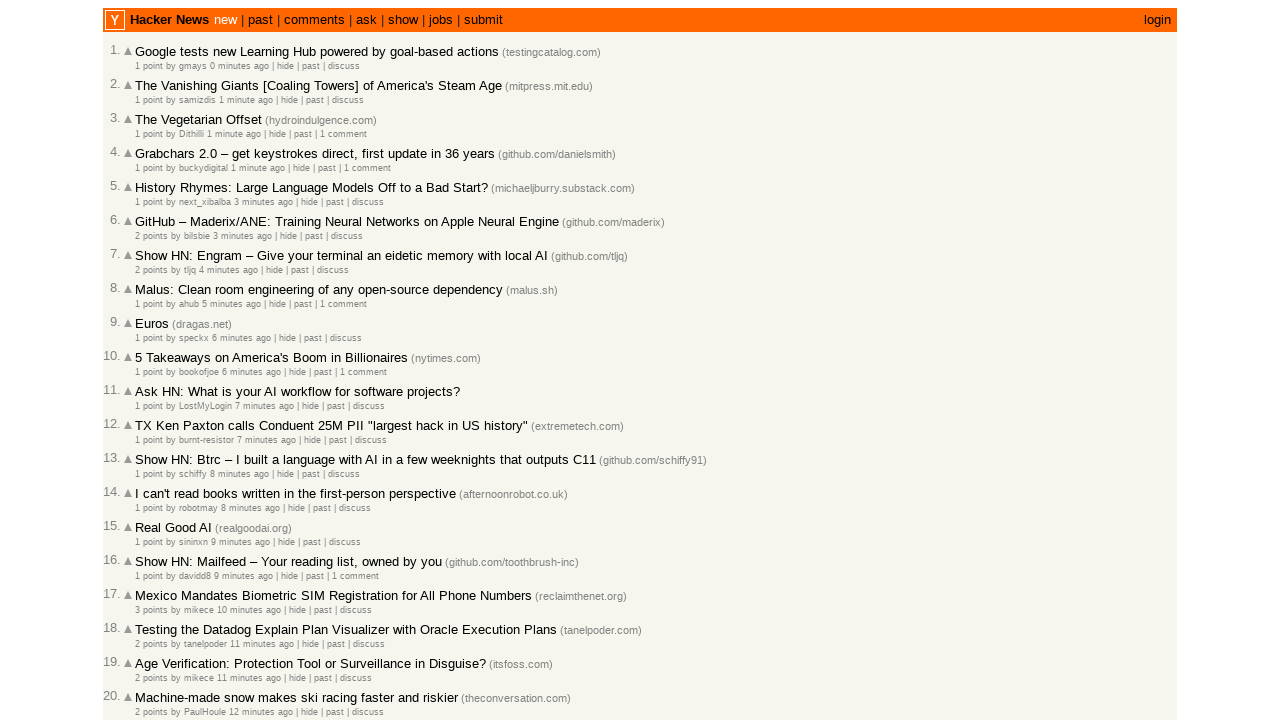

Extracted 30 article timestamps from current page (total: 30)
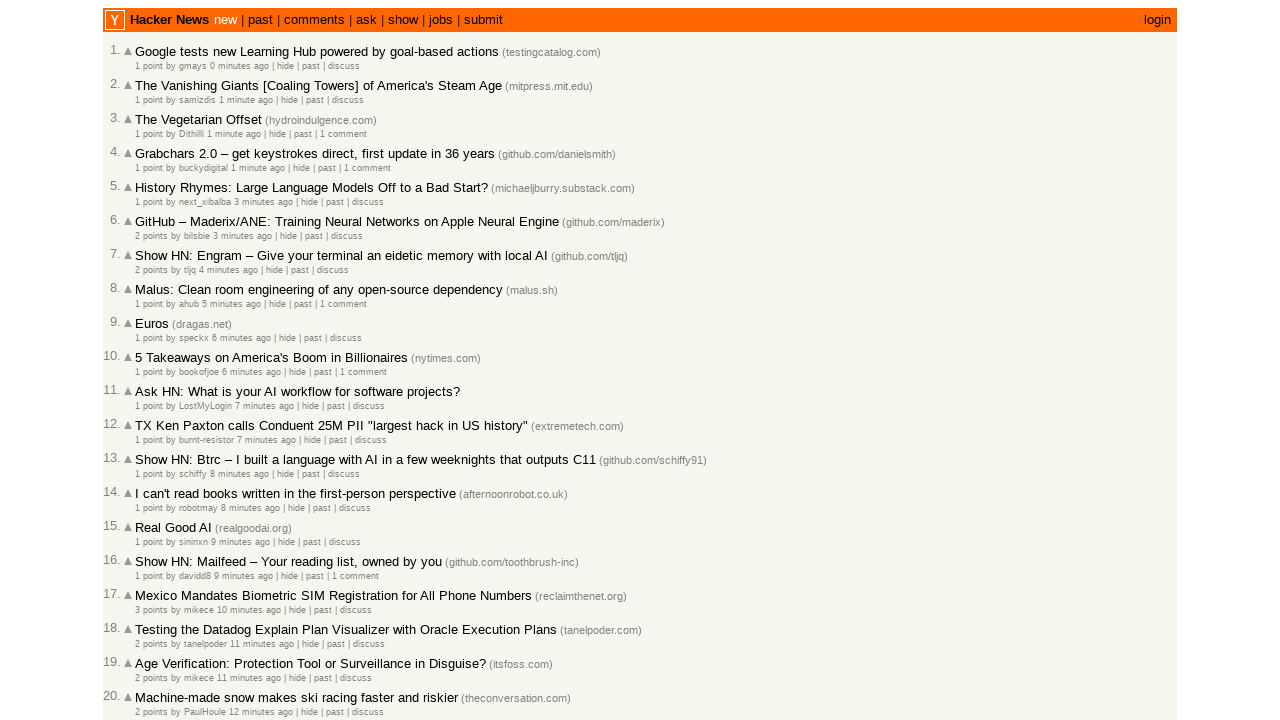

Clicked 'More' link to load additional articles at (149, 616) on a.morelink
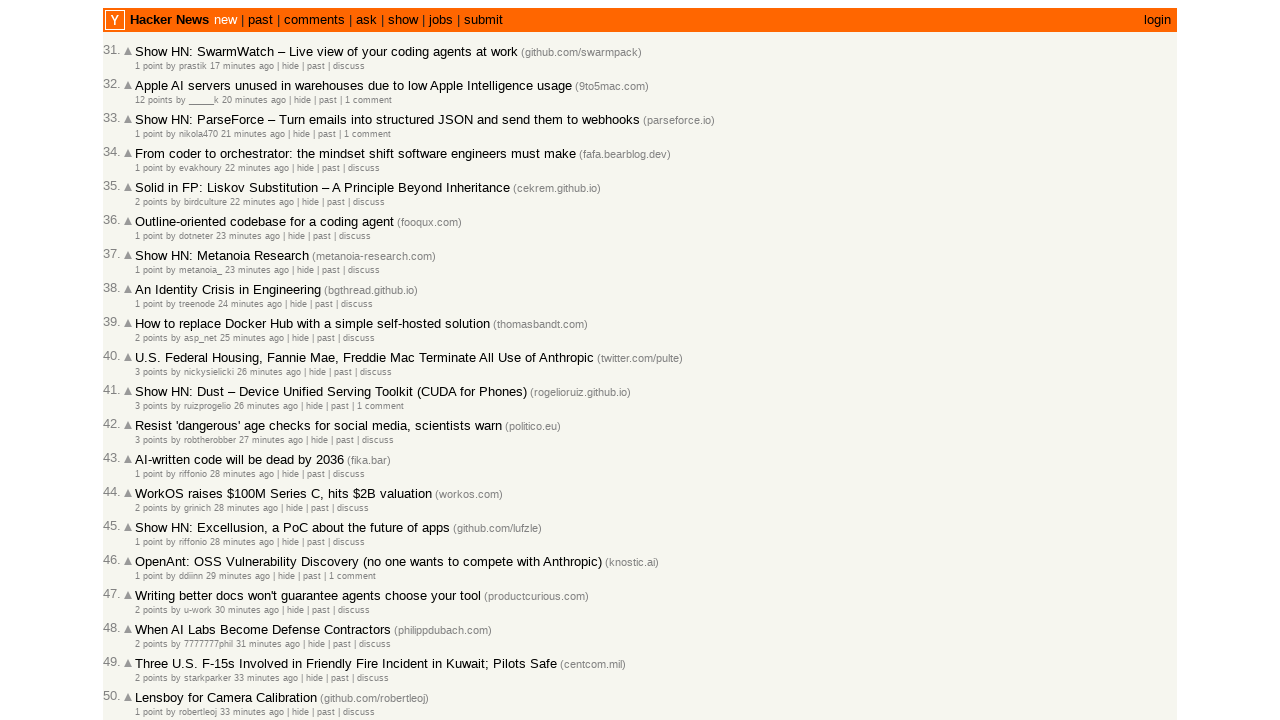

Waited for network idle after loading more articles
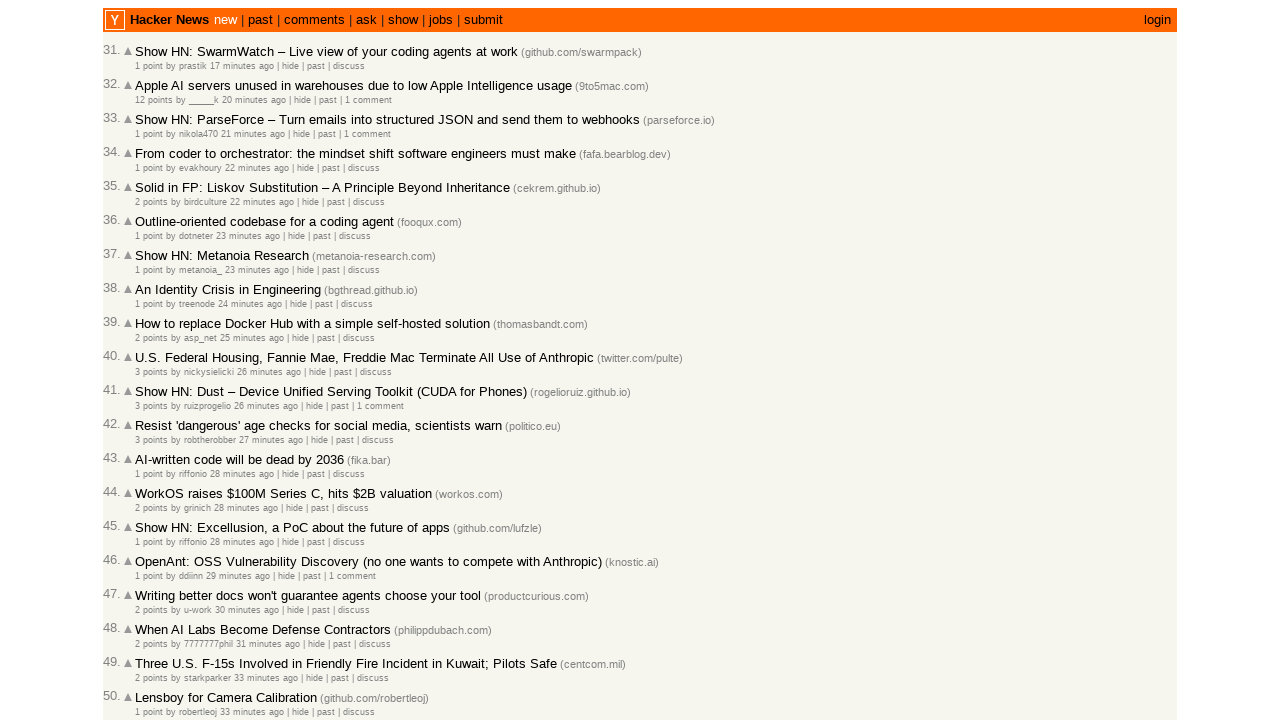

Waited for article age timestamps to be visible
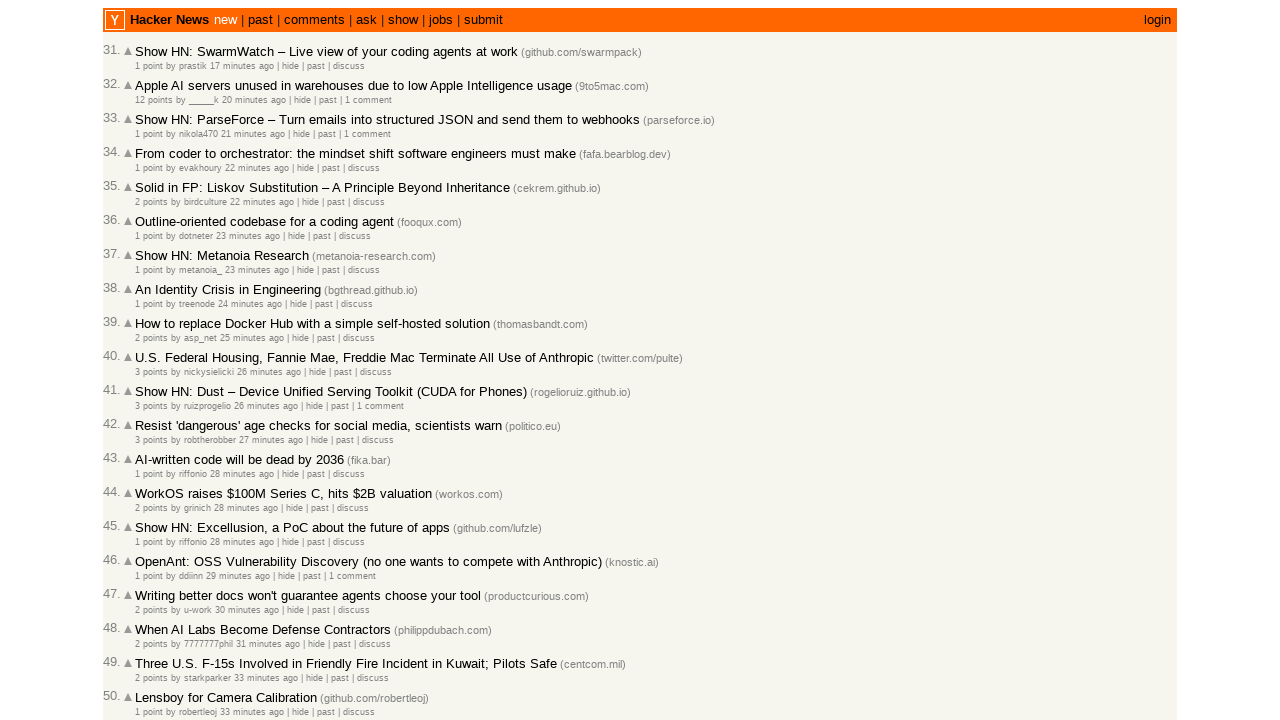

Extracted 30 article timestamps from current page (total: 60)
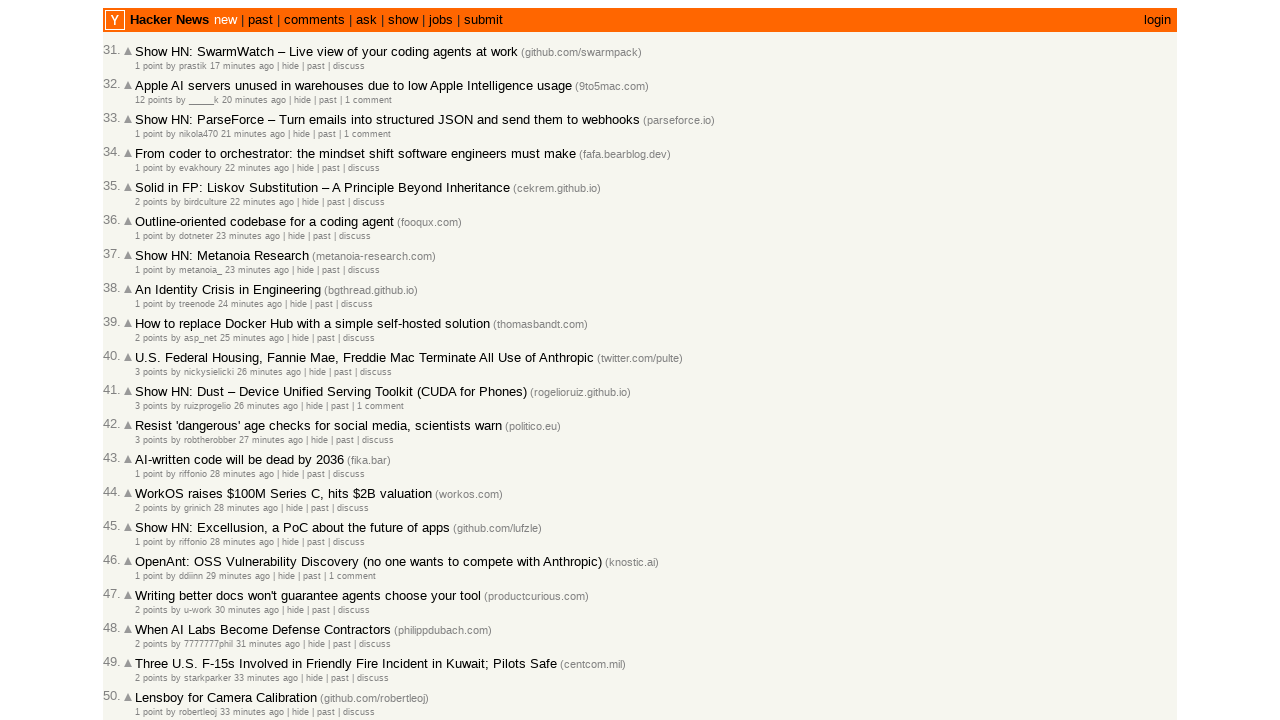

Clicked 'More' link to load additional articles at (149, 616) on a.morelink
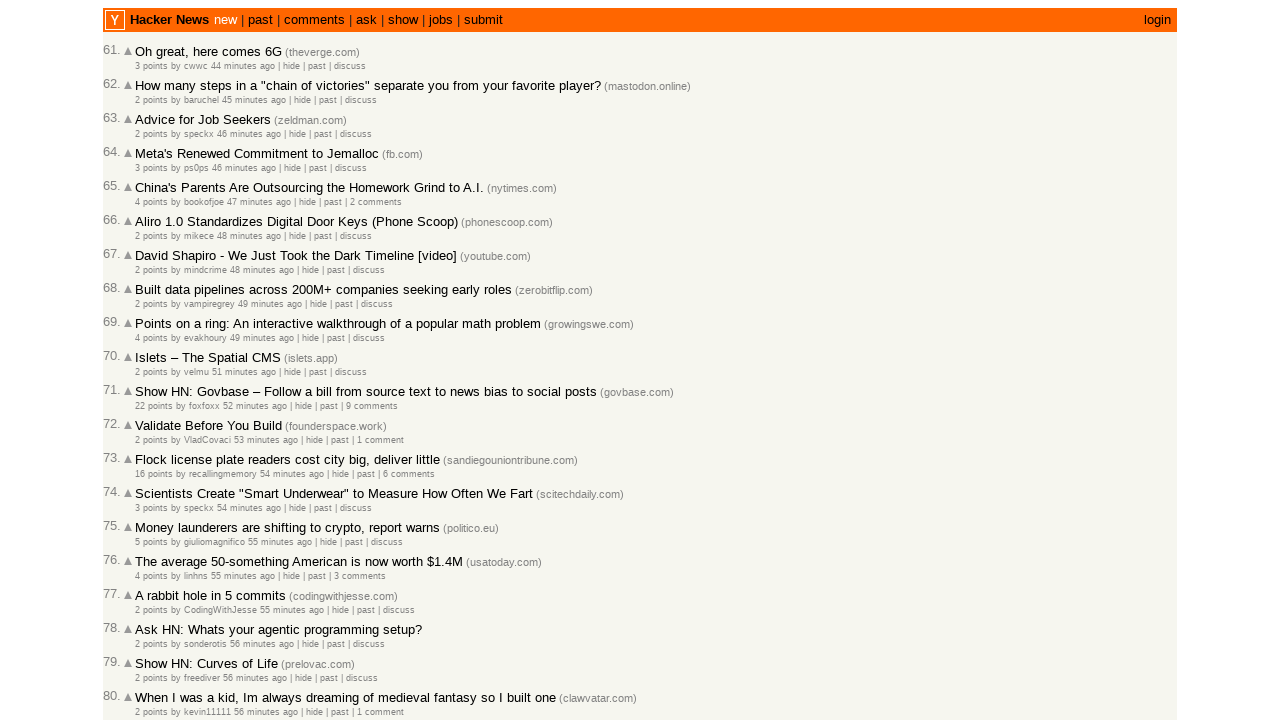

Waited for network idle after loading more articles
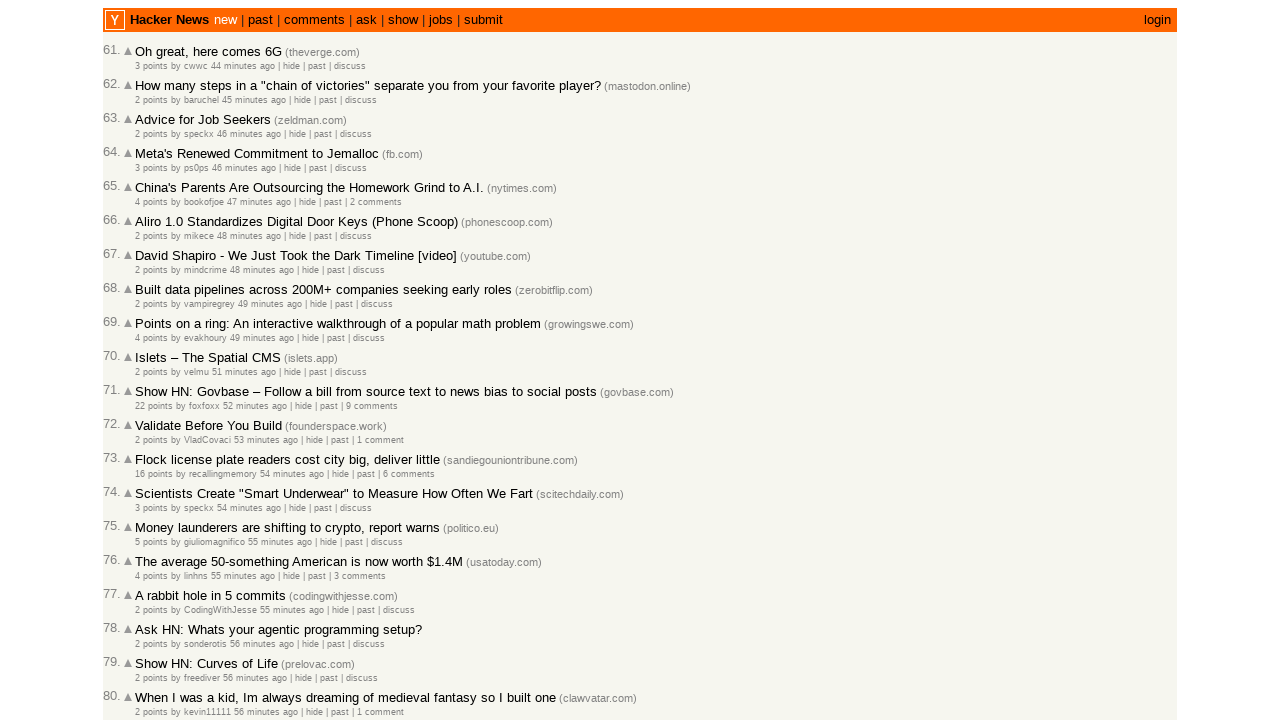

Waited for article age timestamps to be visible
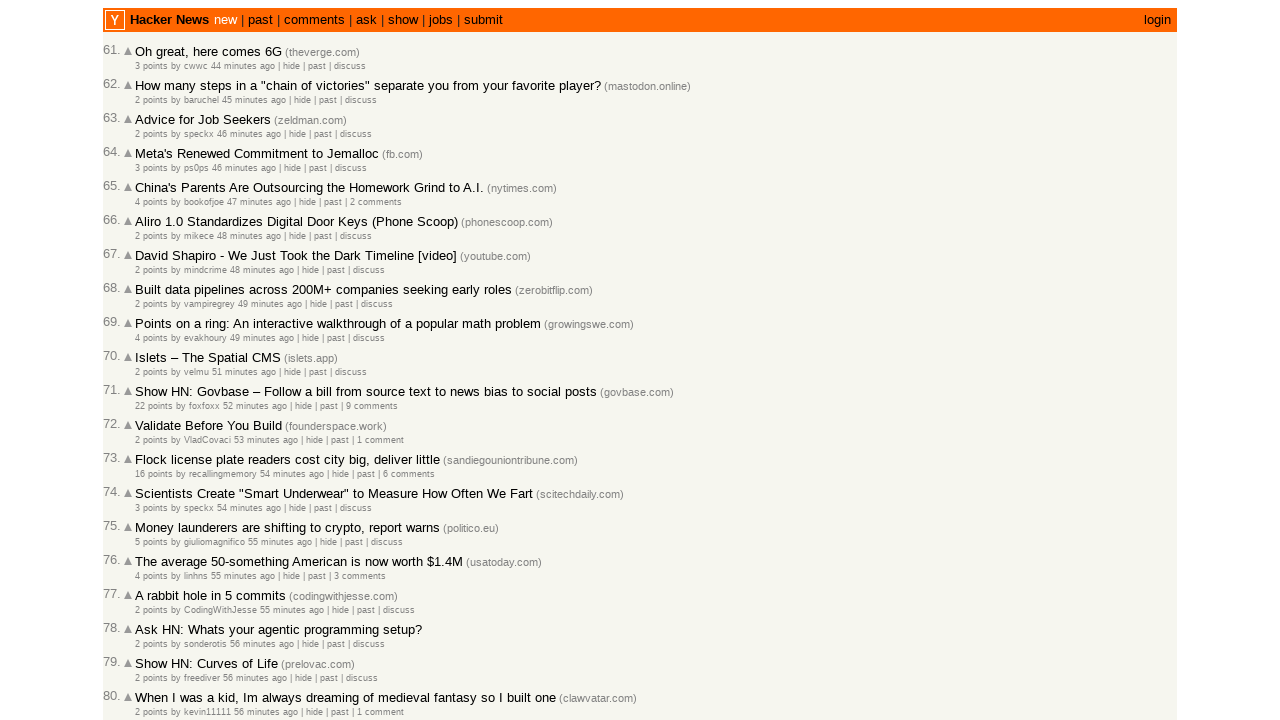

Extracted 30 article timestamps from current page (total: 90)
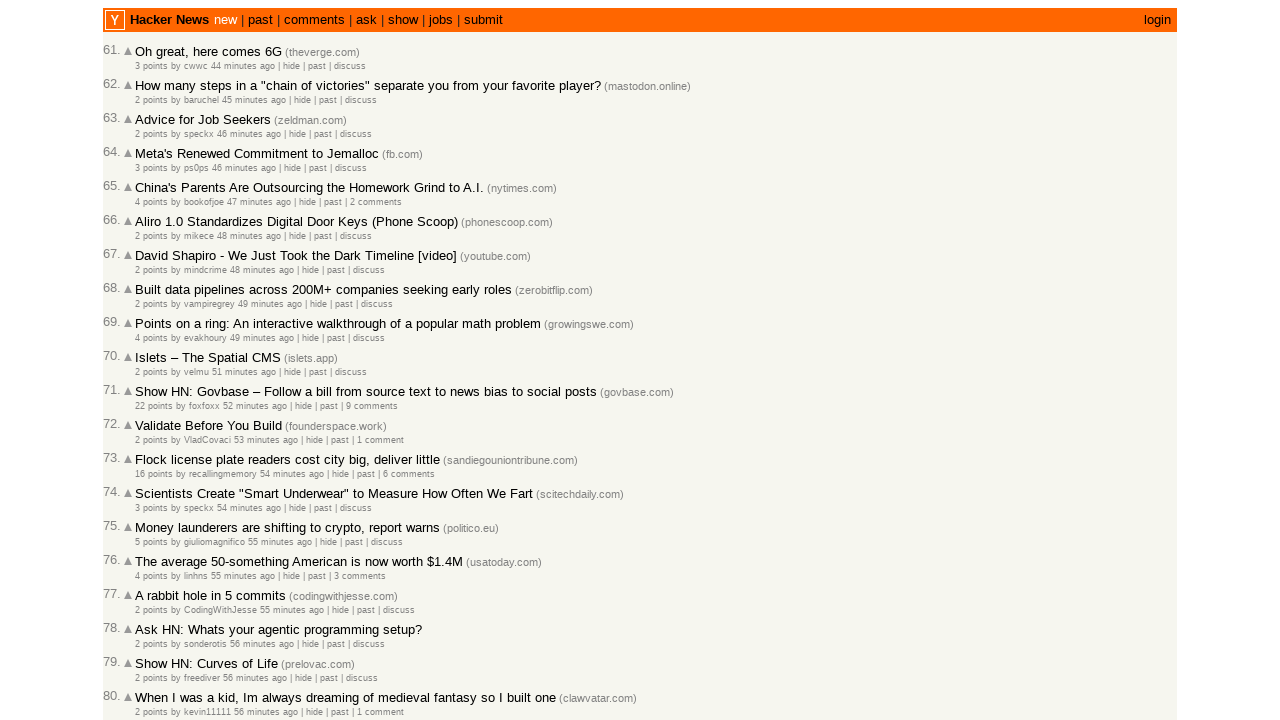

Clicked 'More' link to load additional articles at (149, 616) on a.morelink
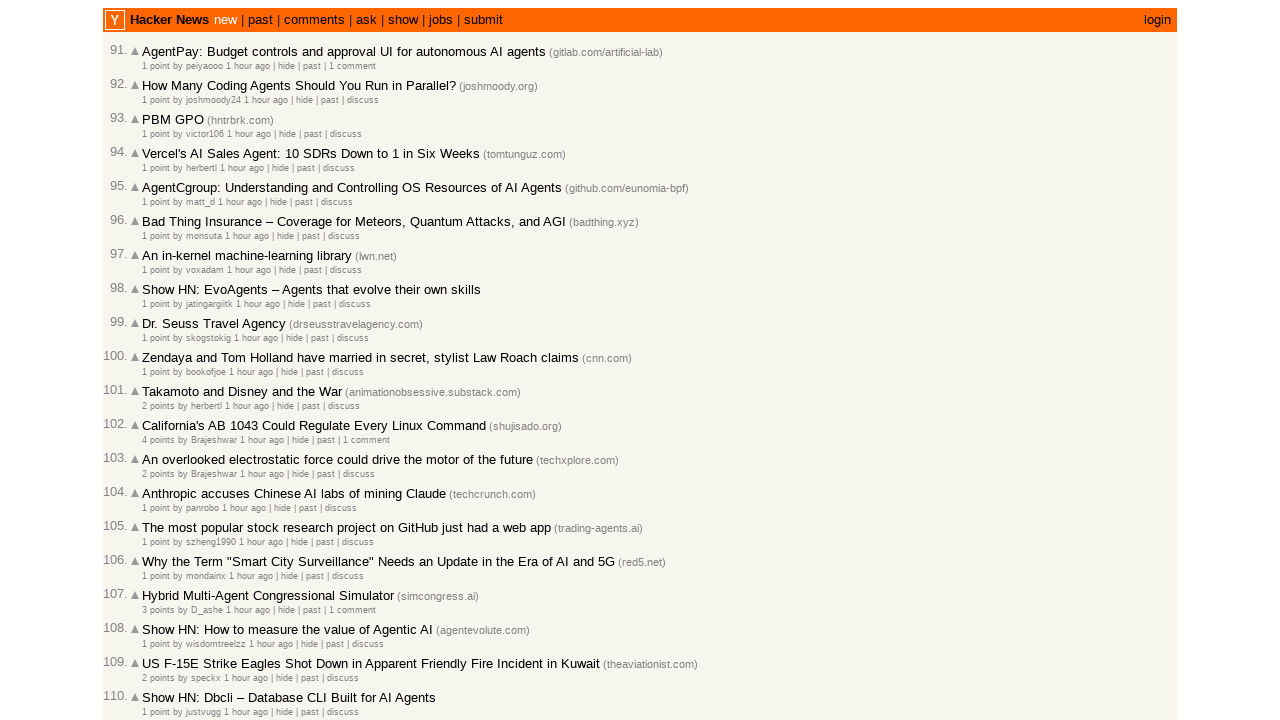

Waited for network idle after loading more articles
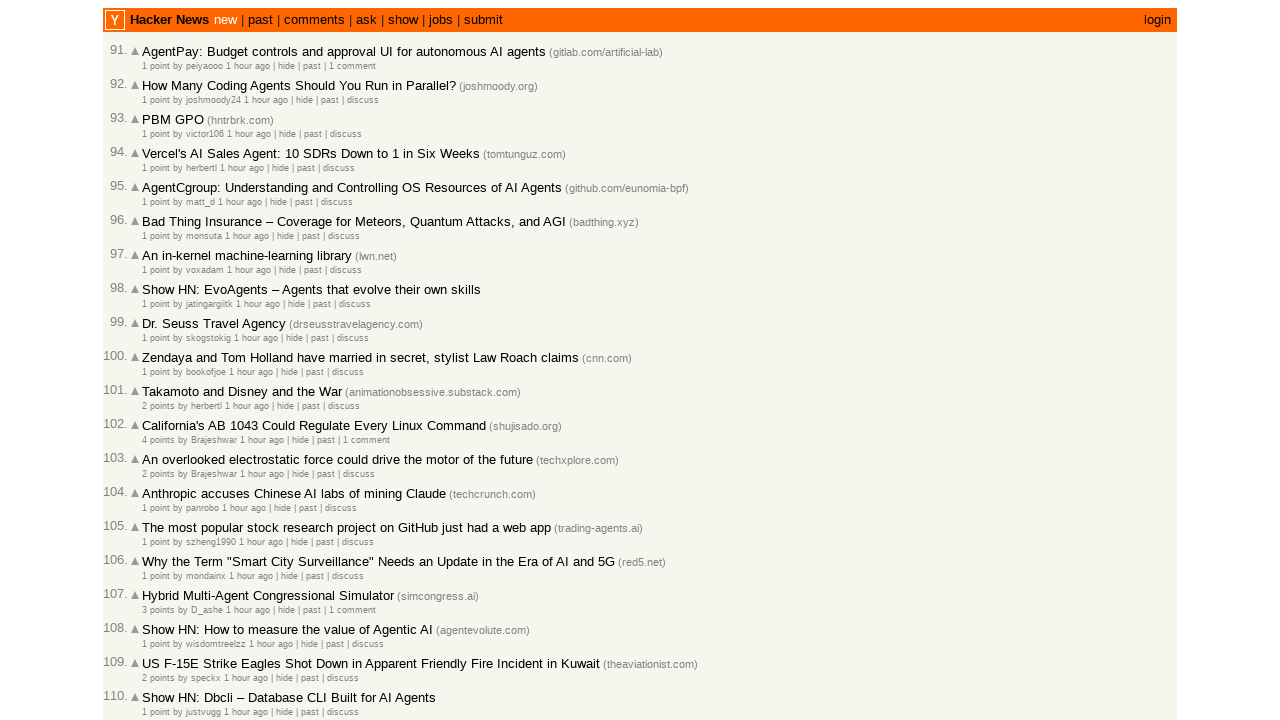

Waited for article age timestamps to be visible
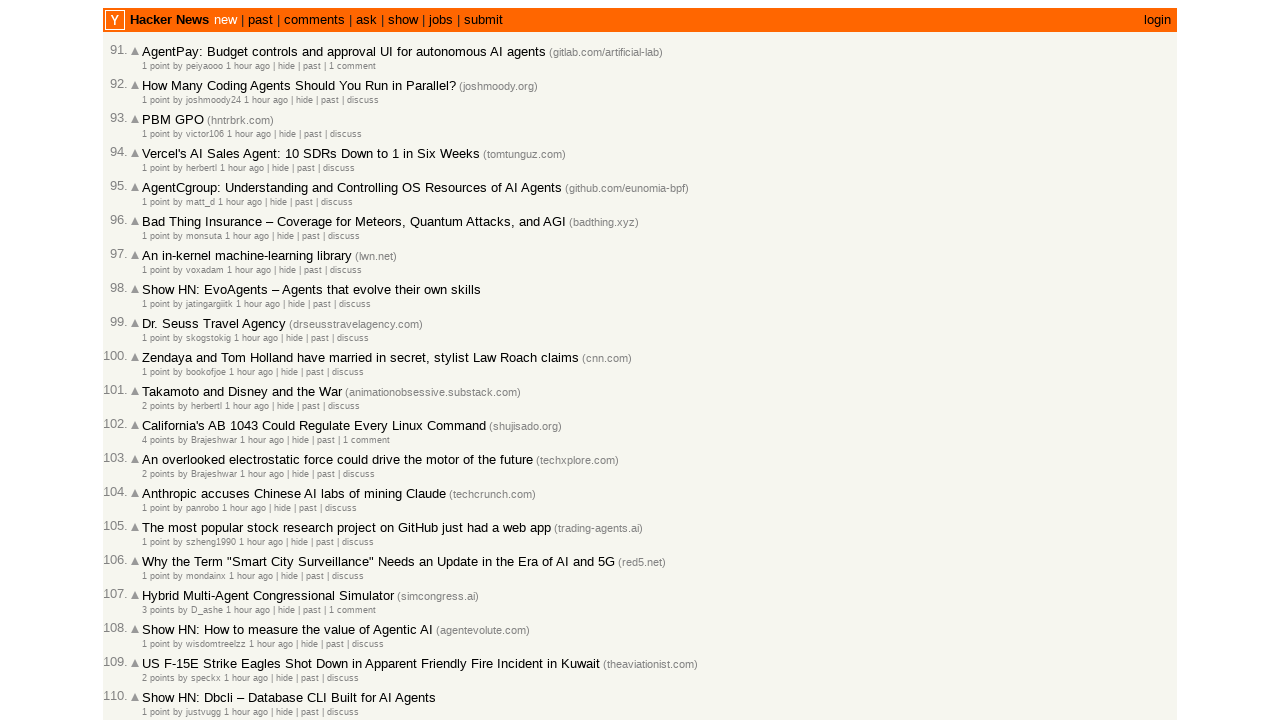

Extracted 10 article timestamps from current page (total: 100)
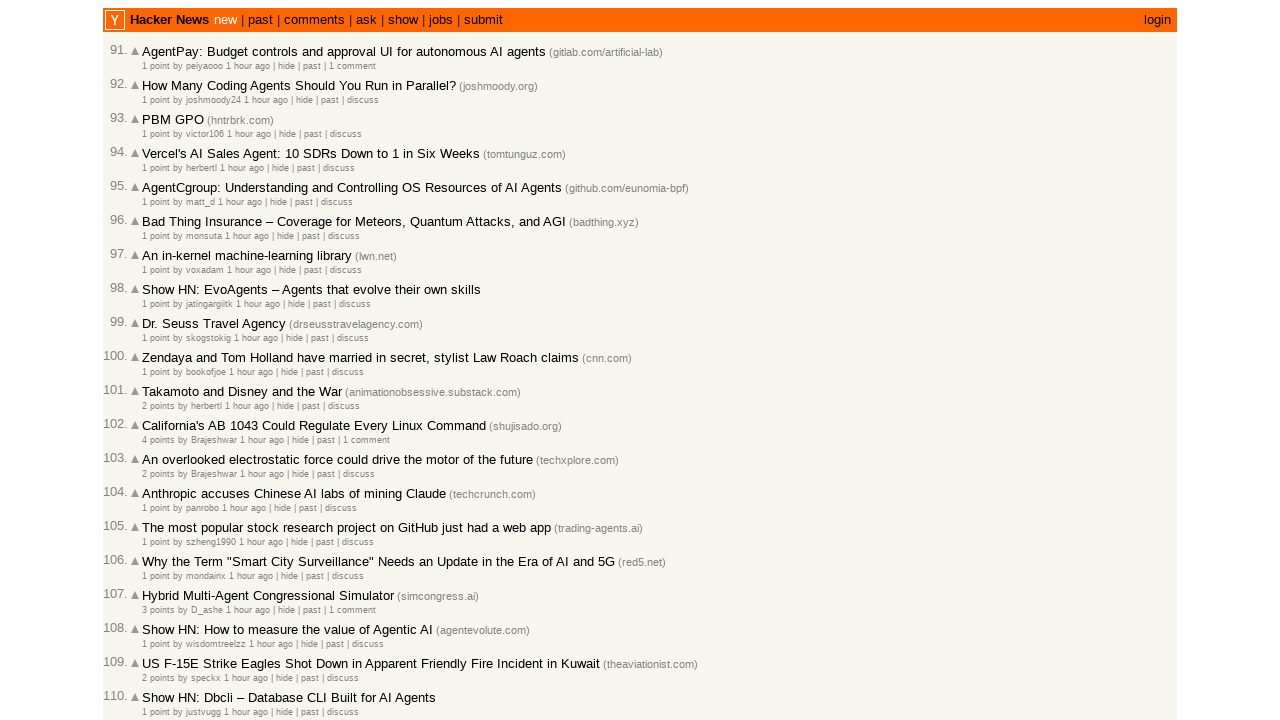

Verified that all 100 articles are sorted from newest to oldest based on timestamps
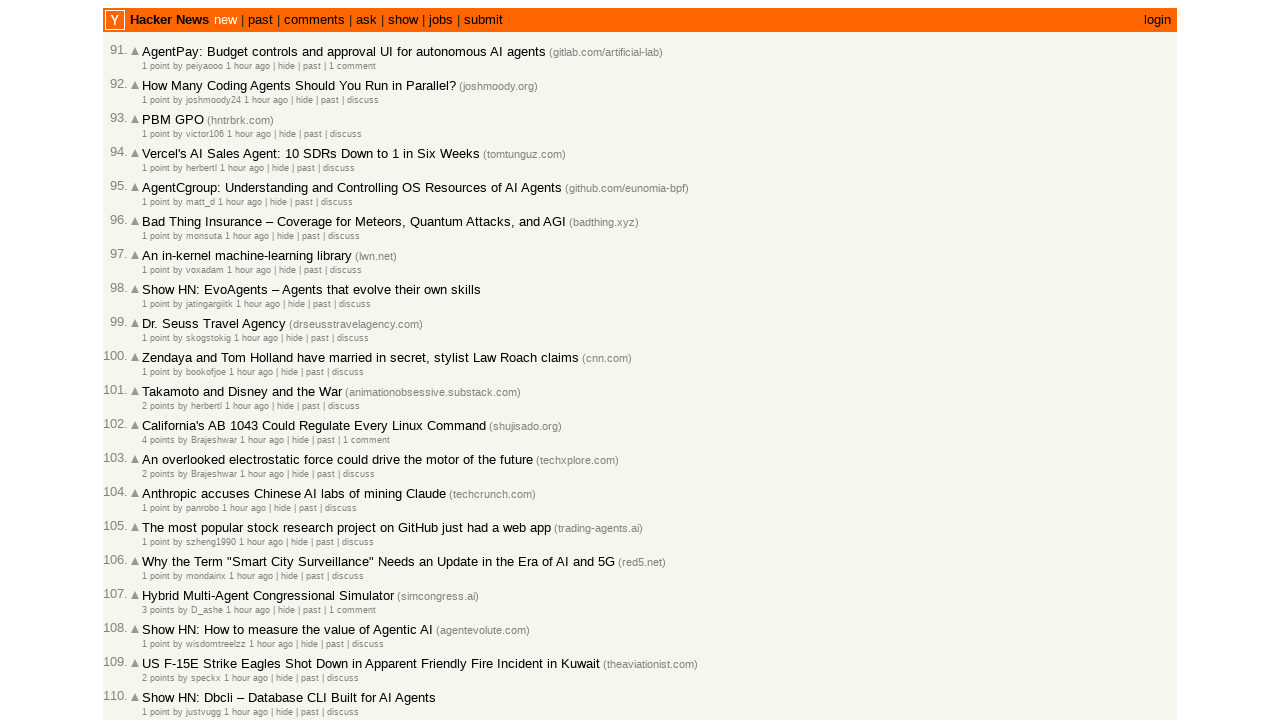

Assertion passed: articles are correctly sorted from newest to oldest
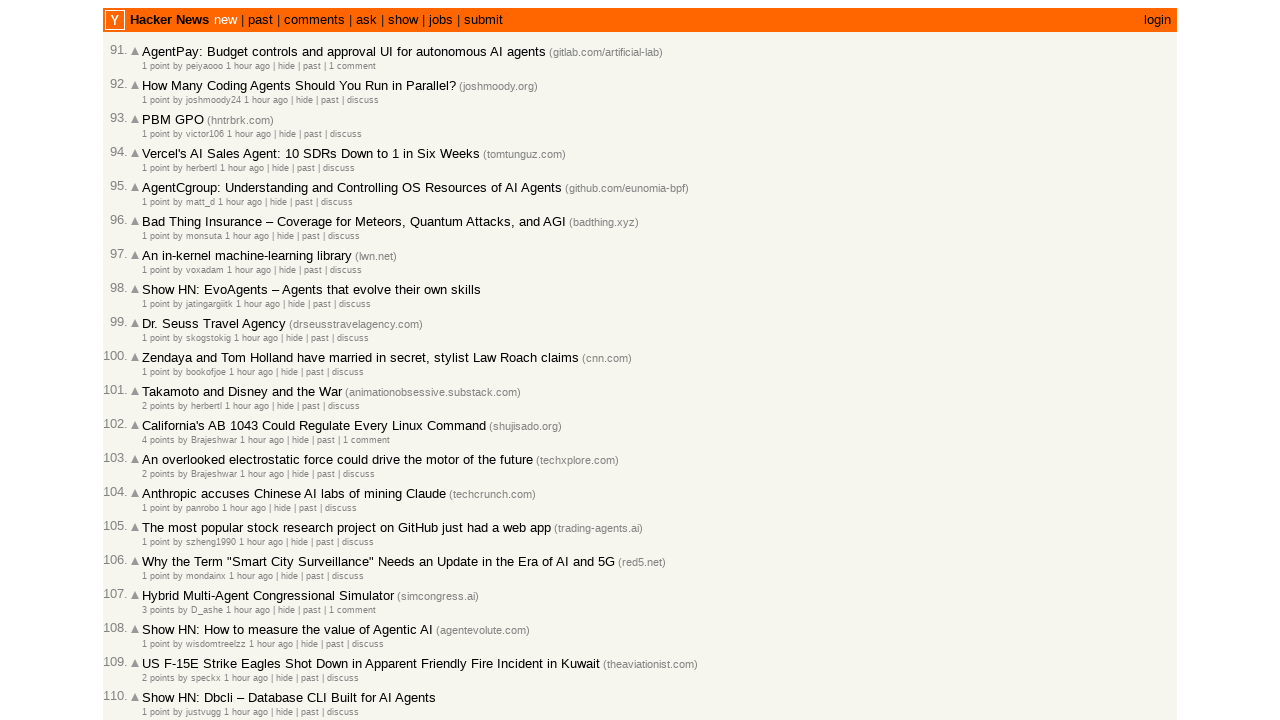

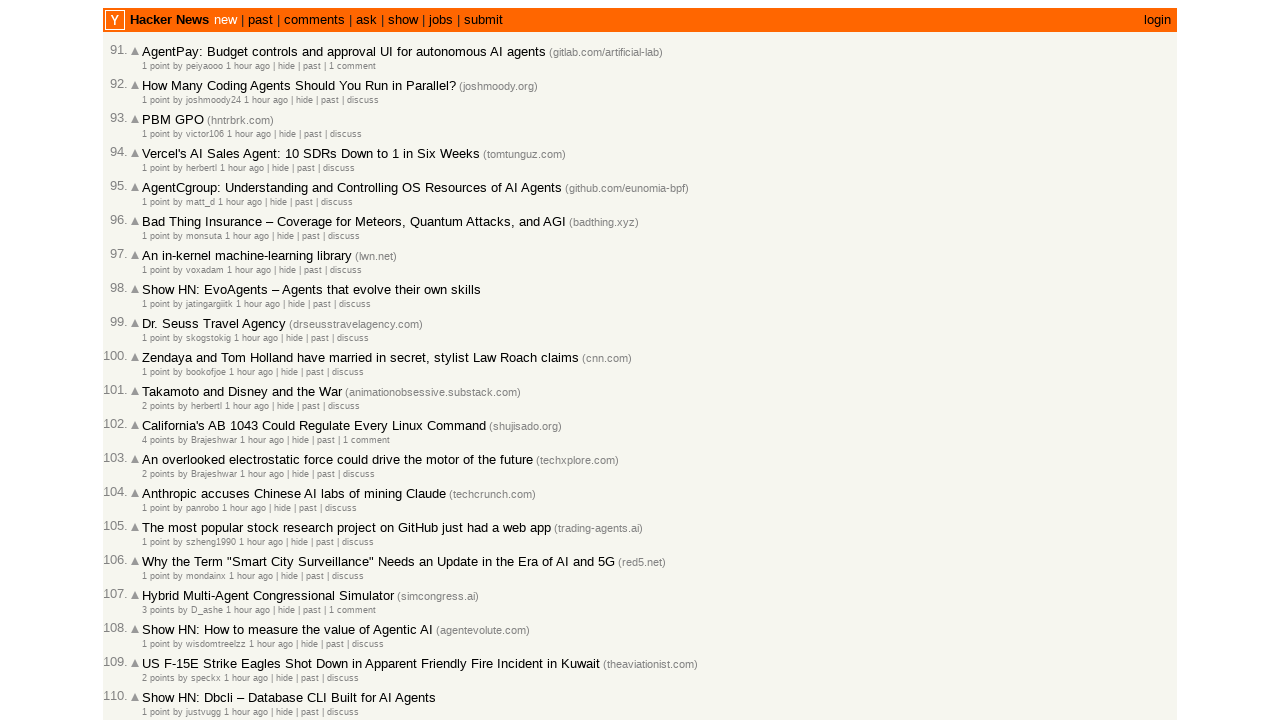